Tests radio button functionality by selecting a color radio button (blue) and a sport radio button (football) on a practice page

Starting URL: https://practice.expandtesting.com/radio-buttons

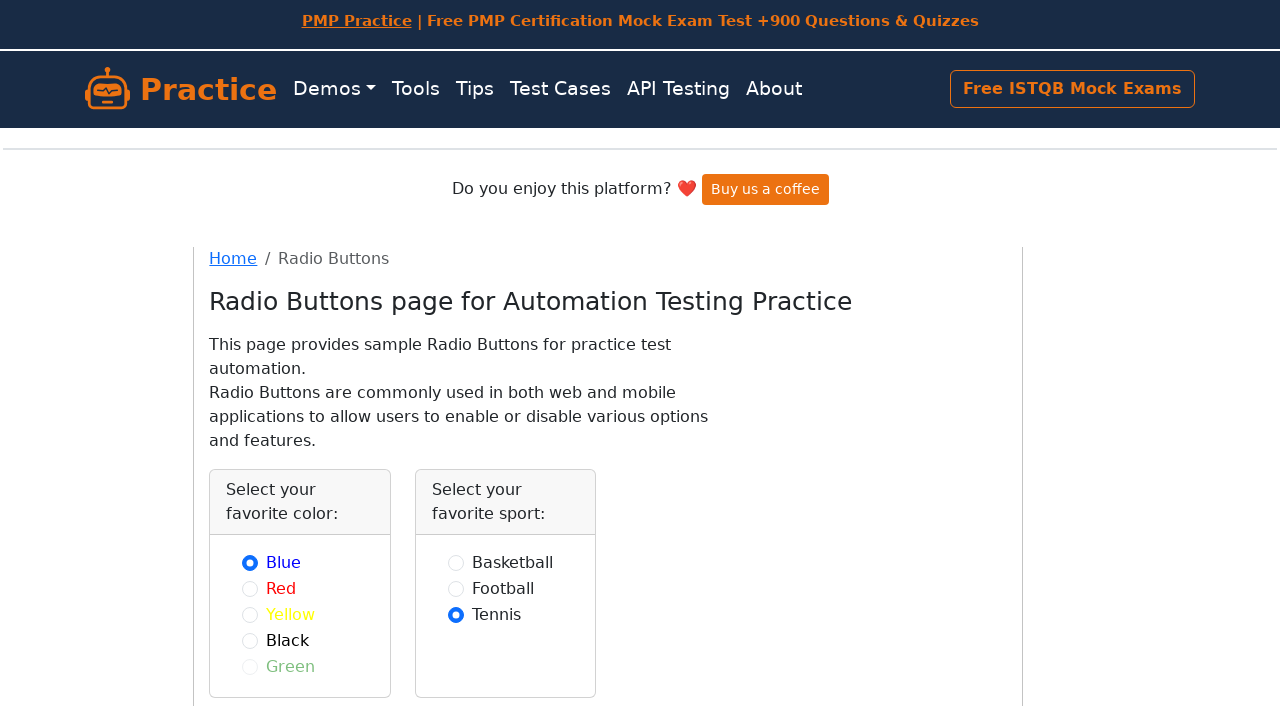

Waited for blue color radio button to be available
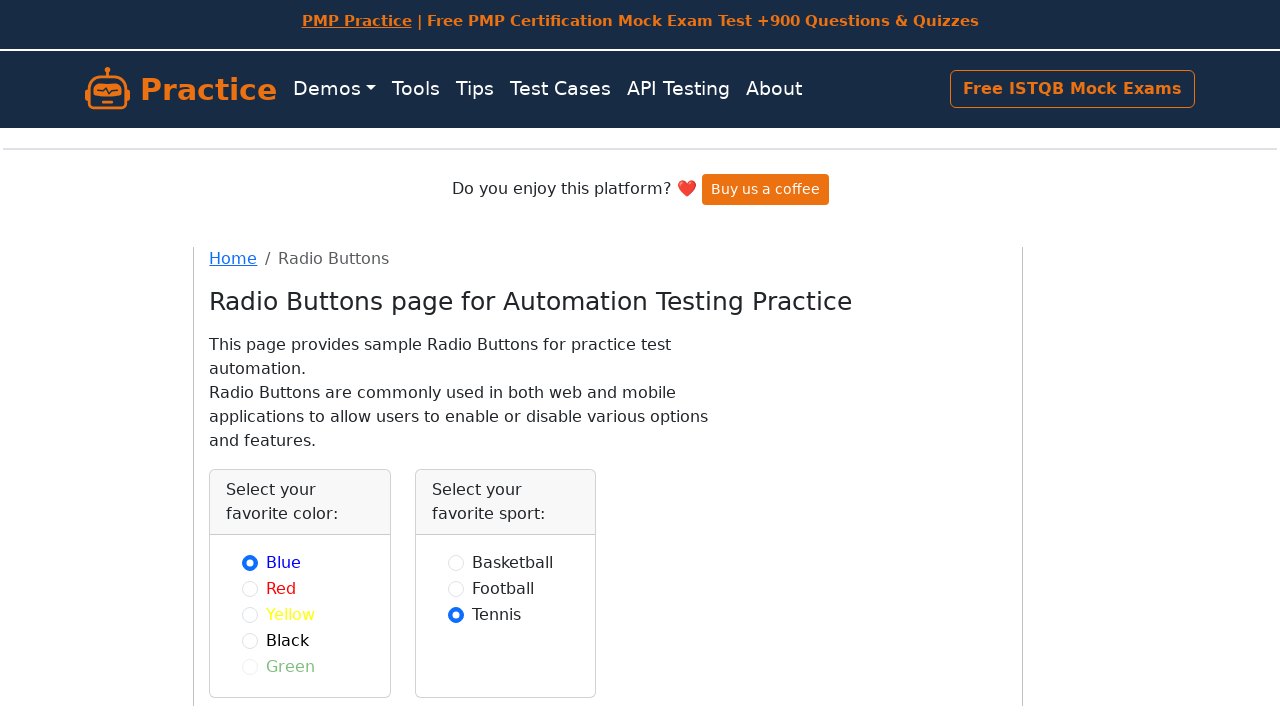

Clicked blue color radio button at (250, 562) on #blue
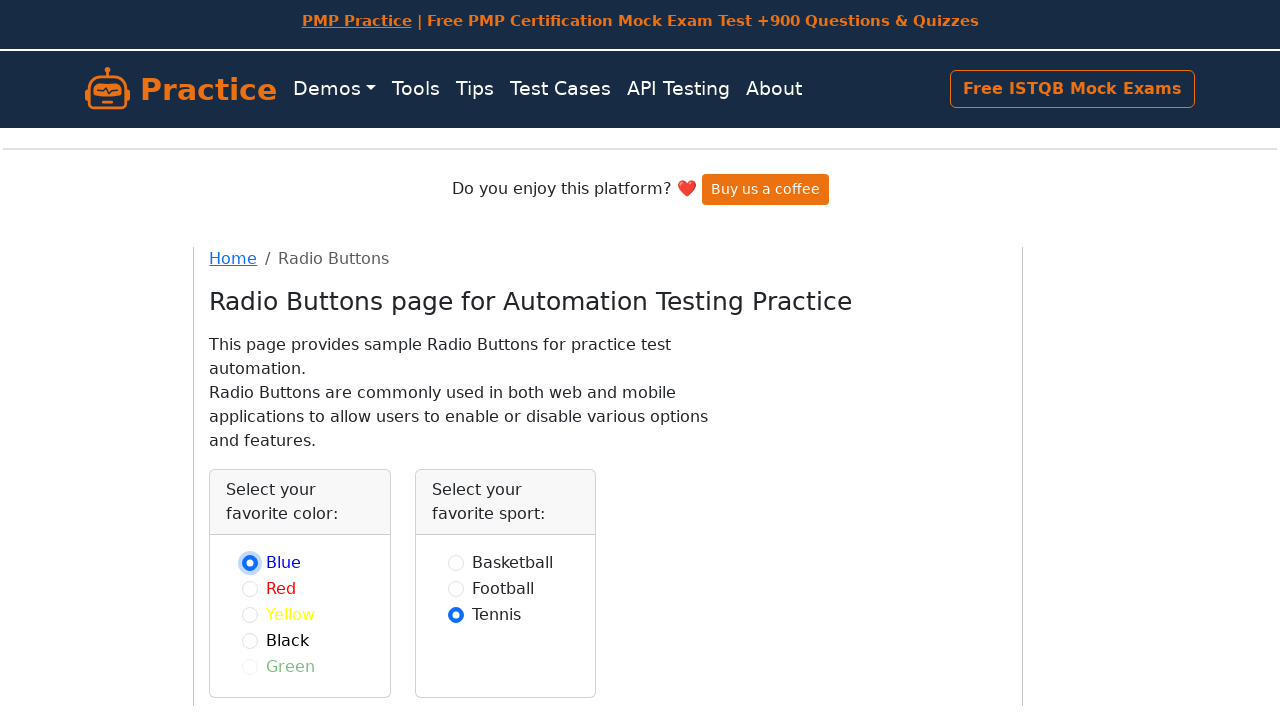

Waited for football sport radio button to be available
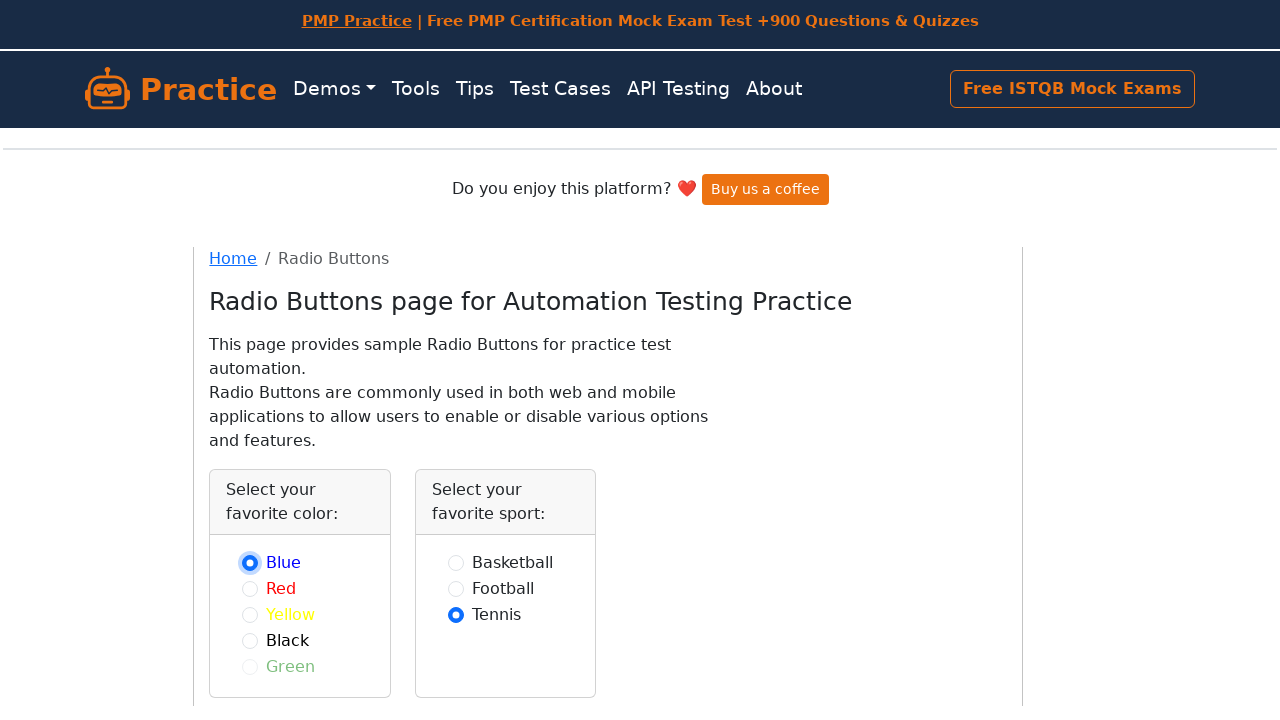

Clicked football sport radio button at (456, 588) on #football
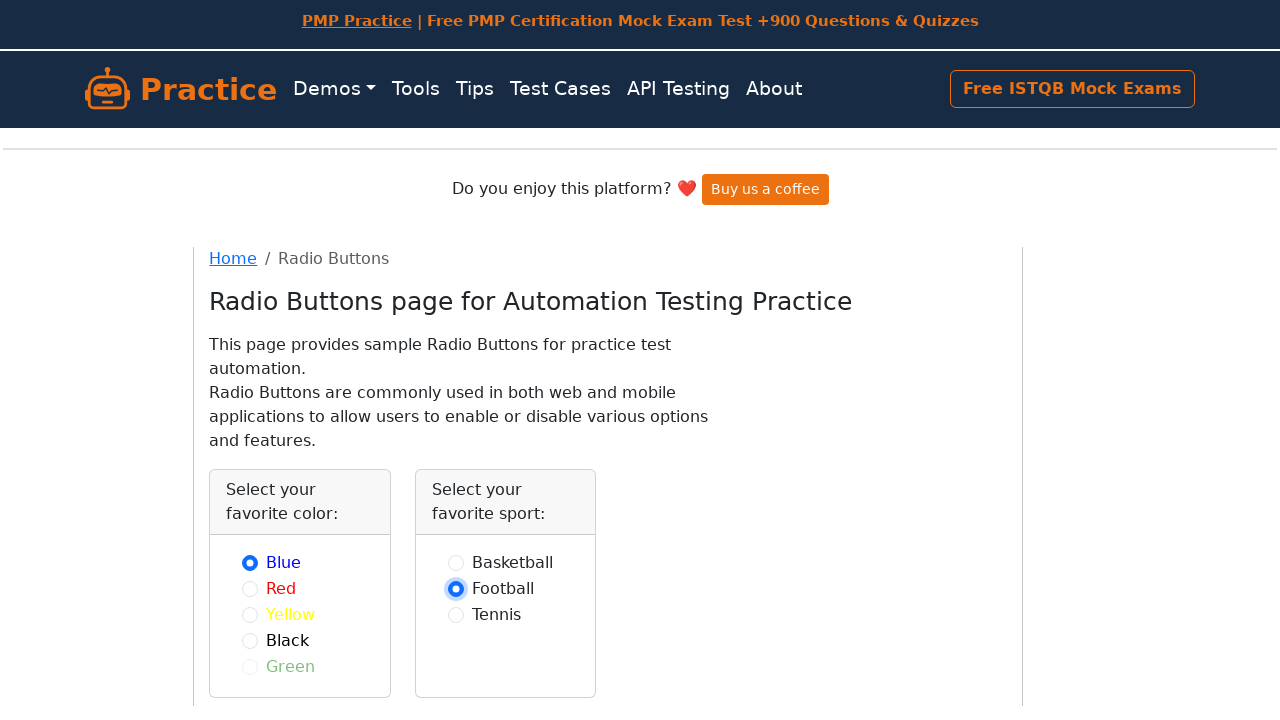

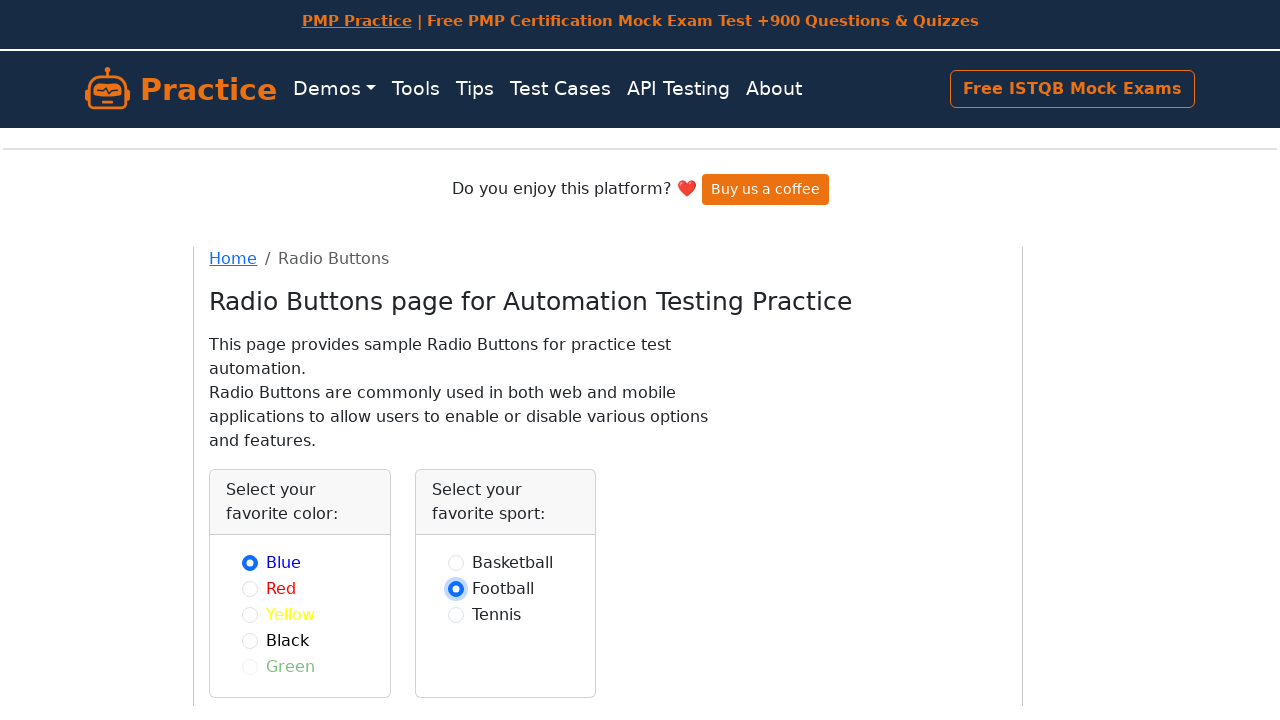